Tests JavaScript alert handling by interacting with three different types of alerts: simple alert, confirmation dialog, and prompt dialog

Starting URL: https://the-internet.herokuapp.com/javascript_alerts

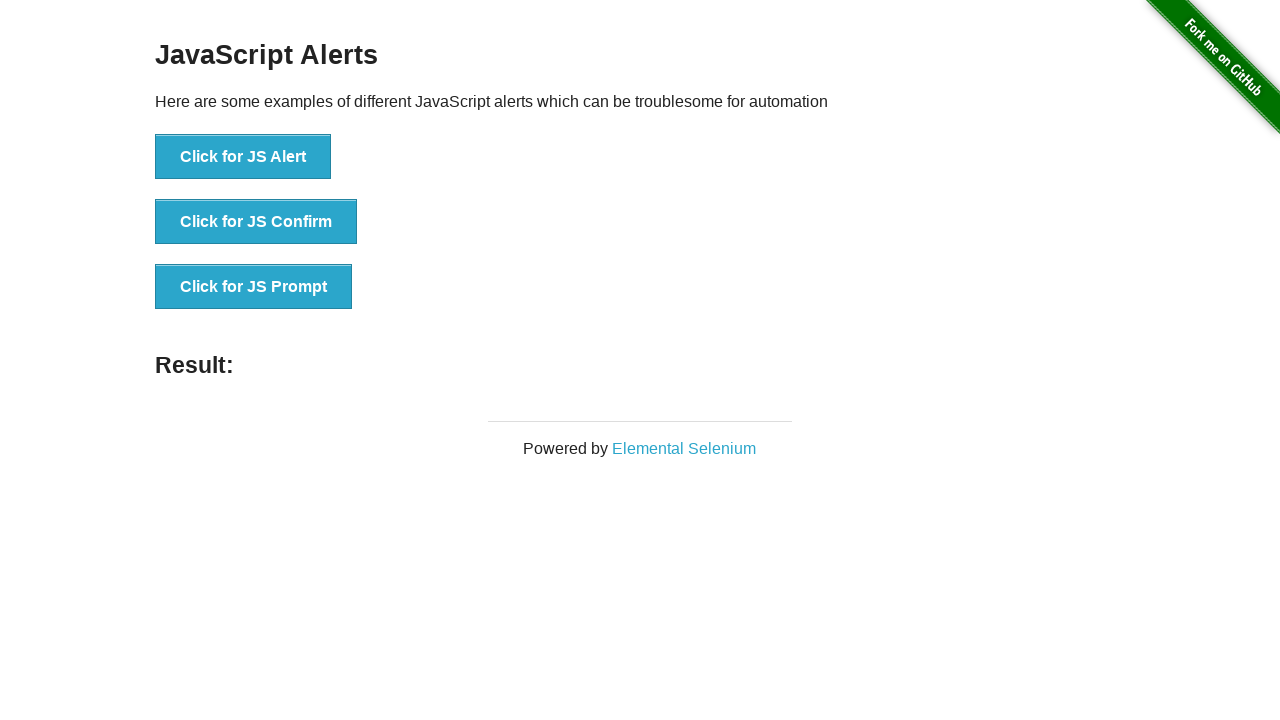

Clicked button to trigger simple JavaScript alert at (243, 157) on xpath=//button[text()='Click for JS Alert']
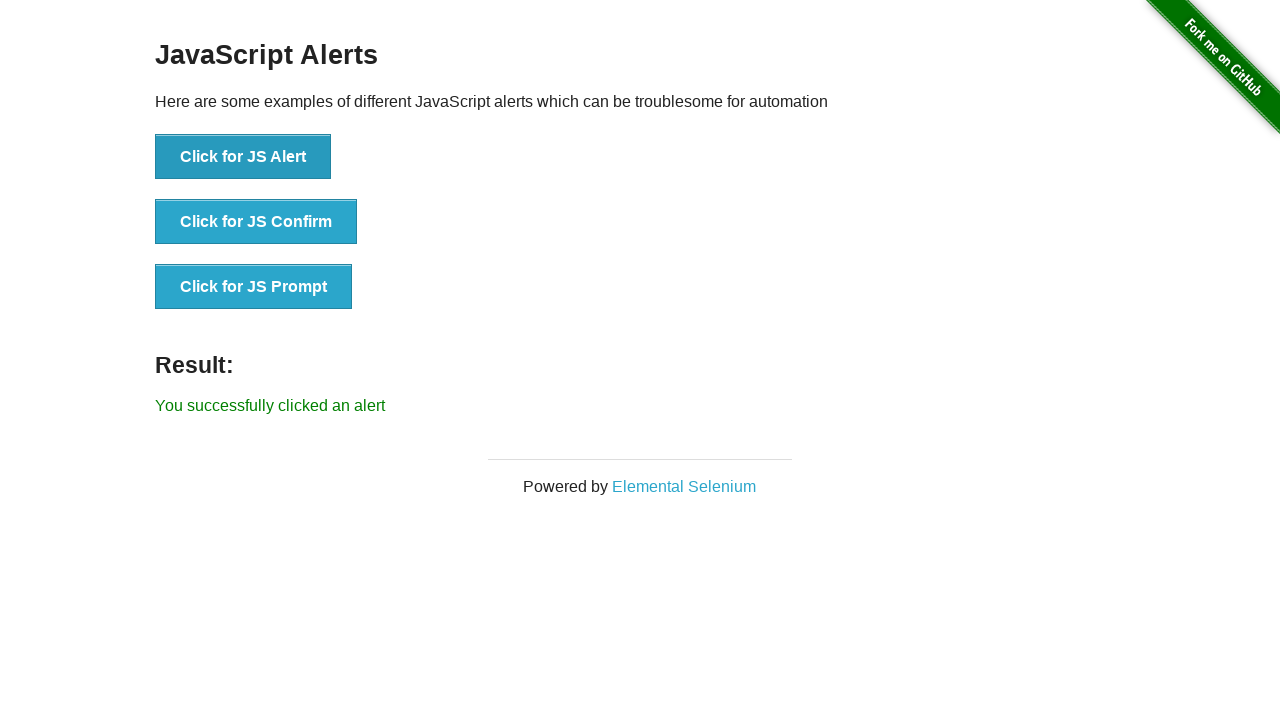

Set up dialog handler to accept simple alert
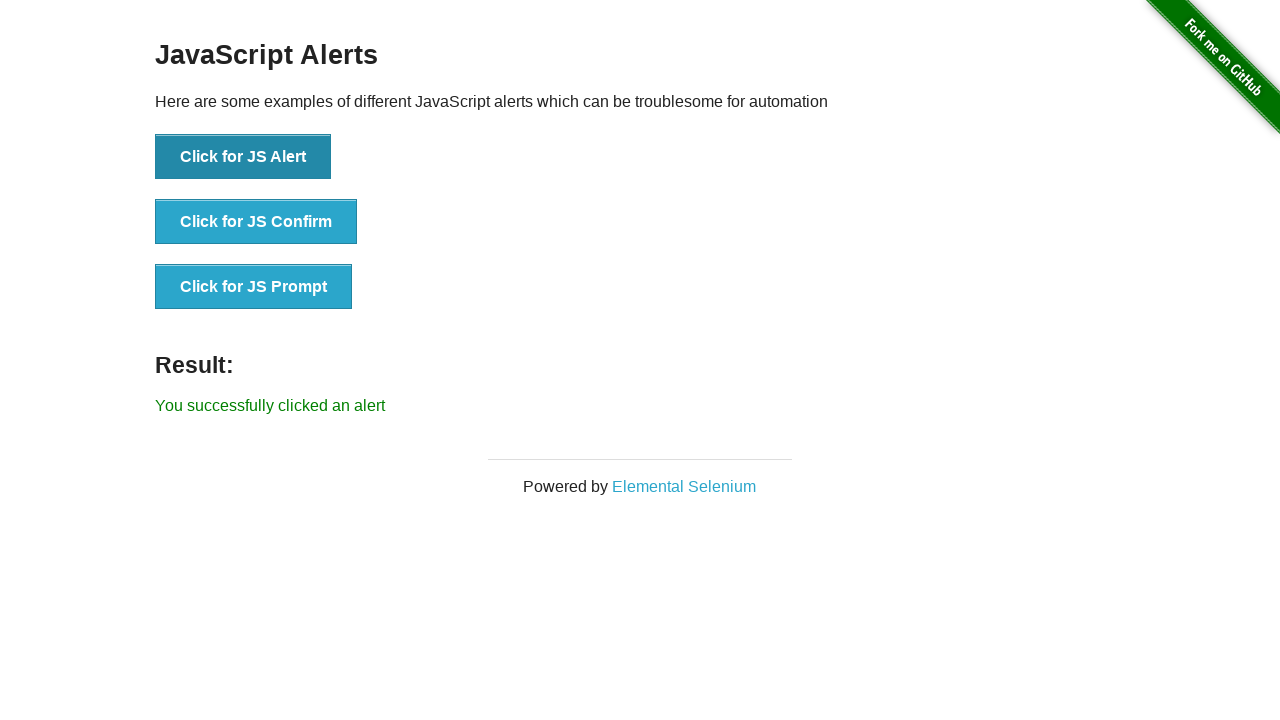

Waited 2 seconds after accepting simple alert
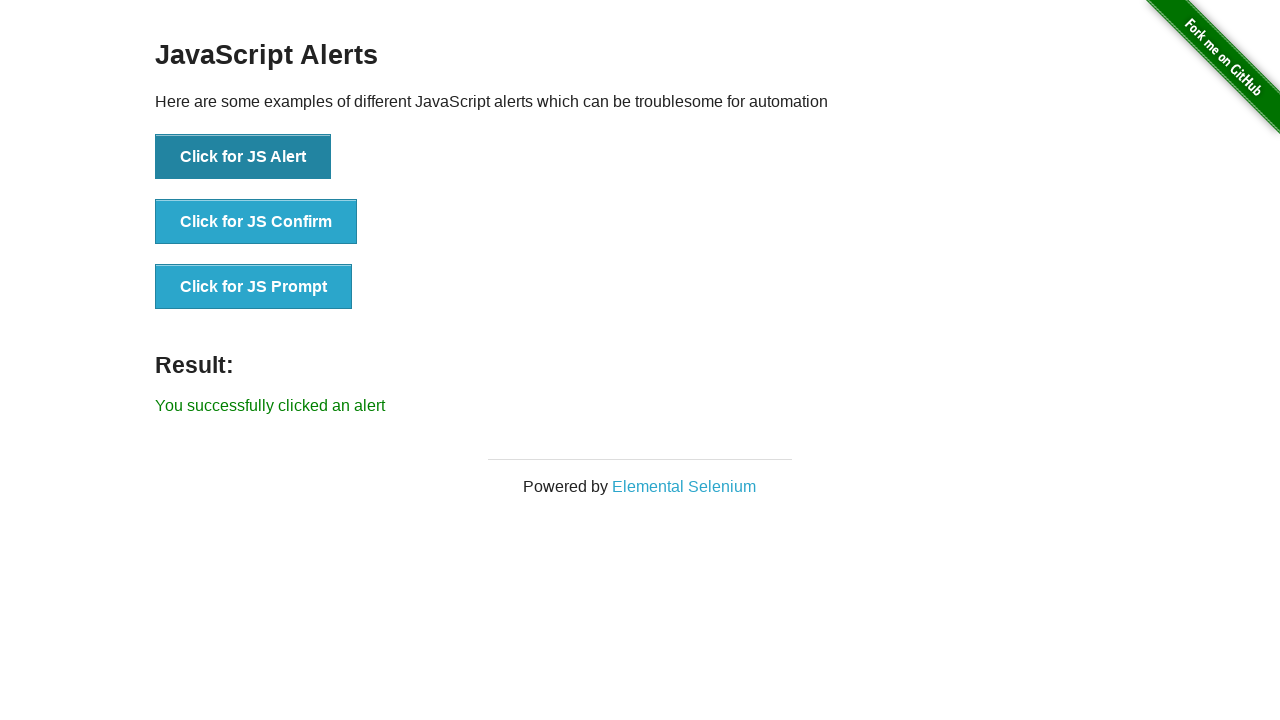

Clicked button to trigger JavaScript confirmation dialog at (256, 222) on xpath=//button[text()='Click for JS Confirm']
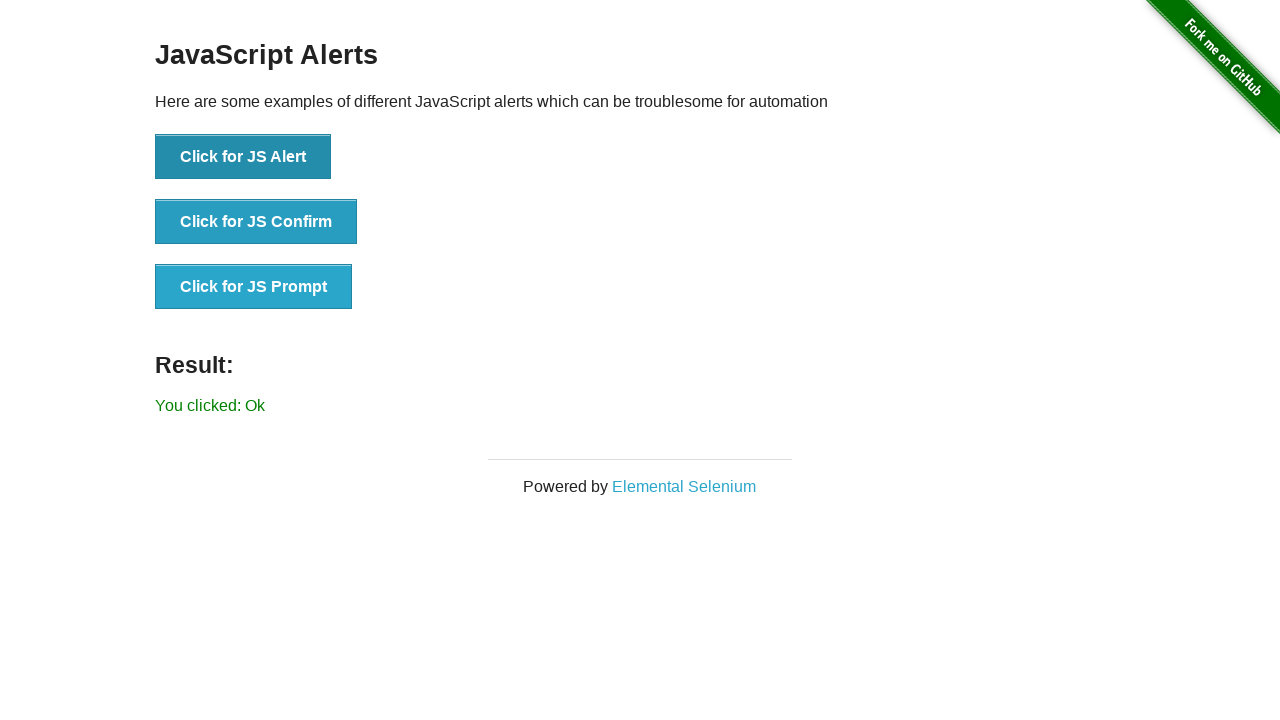

Set up dialog handler to dismiss confirmation dialog
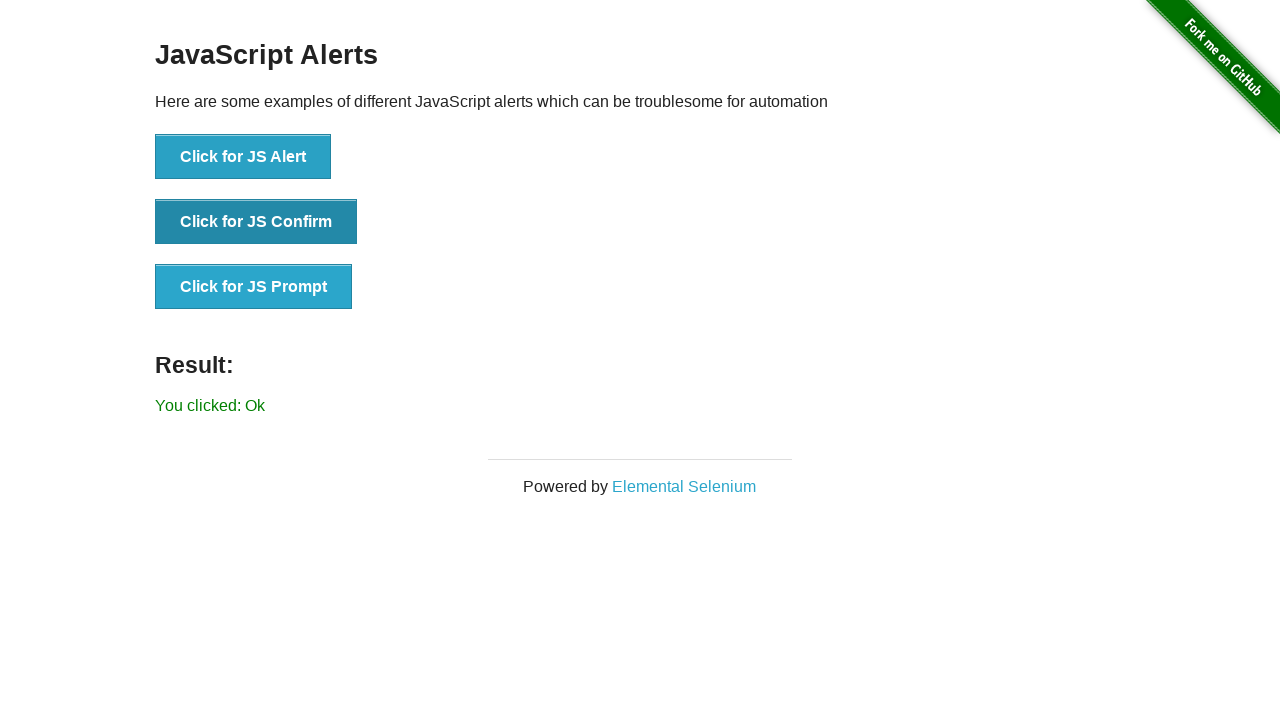

Waited 2 seconds after dismissing confirmation dialog
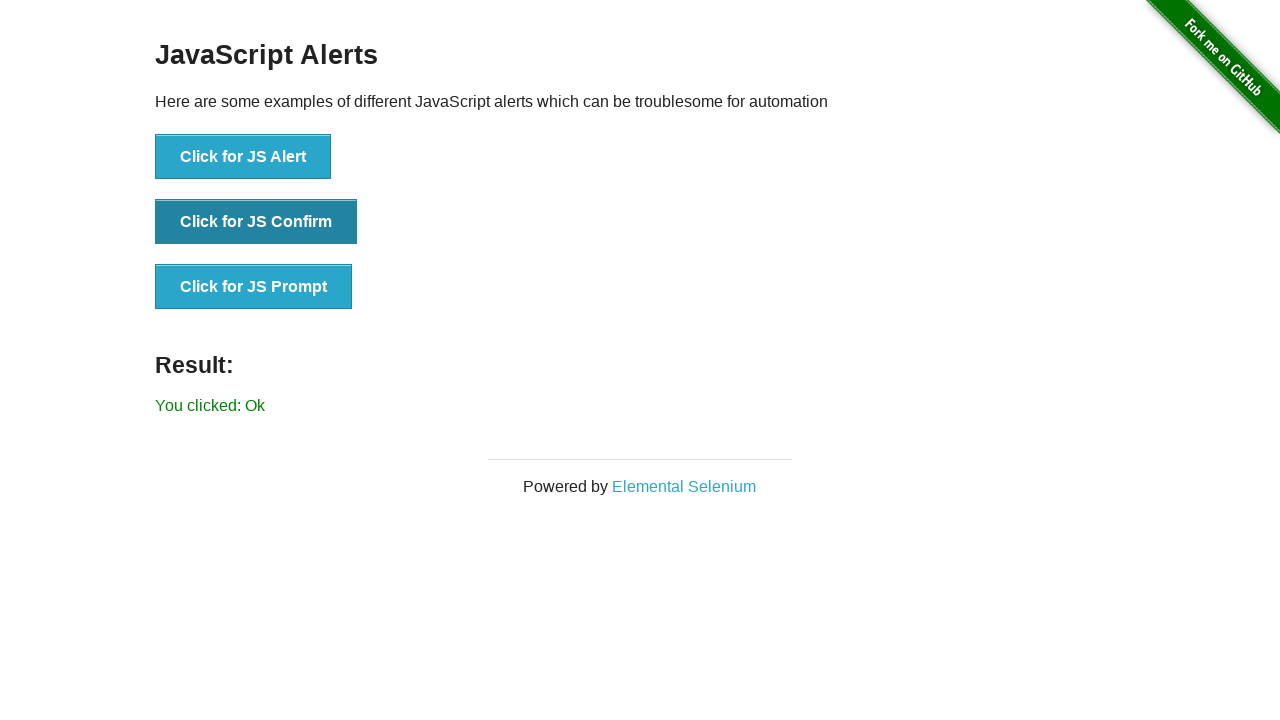

Clicked button to trigger JavaScript prompt dialog at (254, 287) on xpath=//button[text()='Click for JS Prompt']
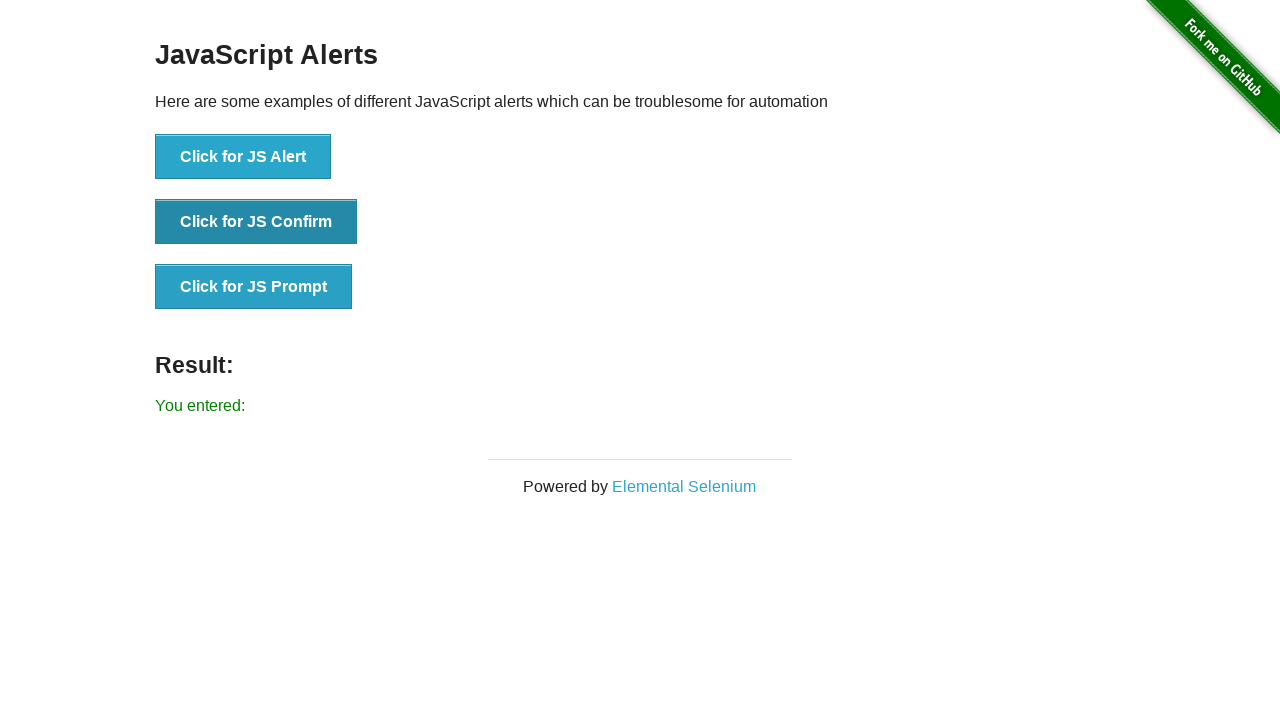

Set up dialog handler to accept prompt dialog with text 'Это мой текст'
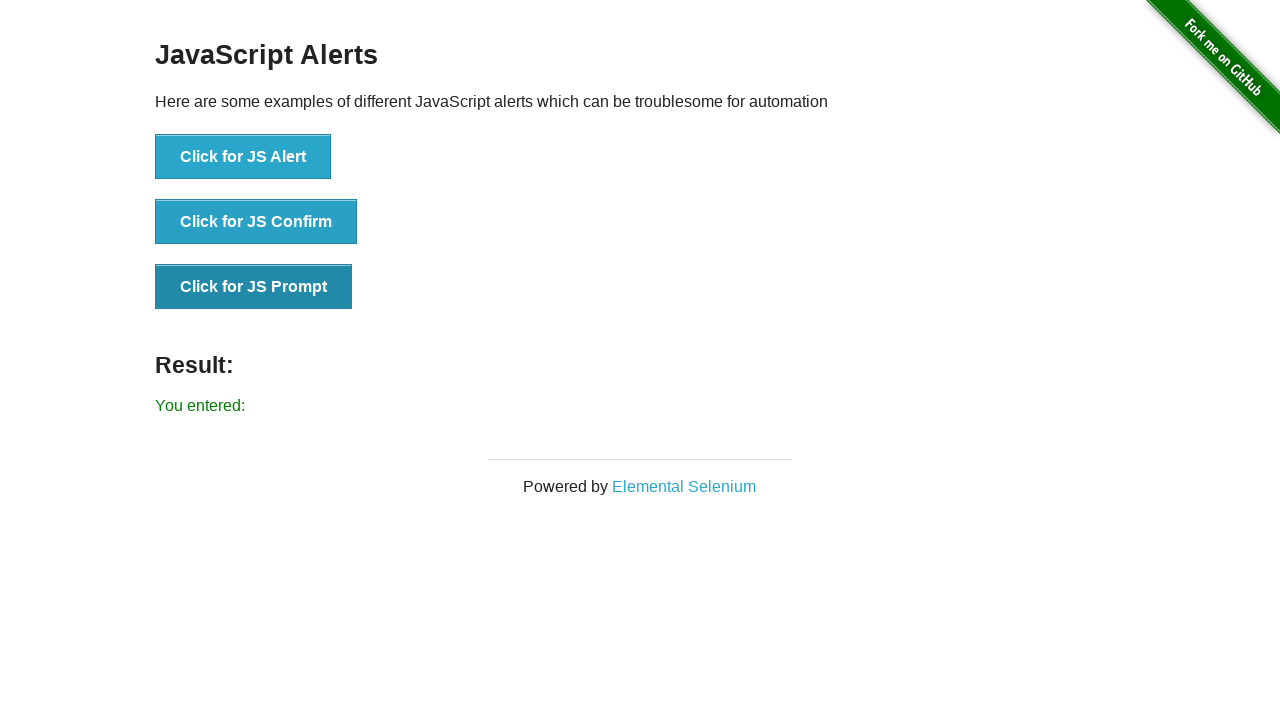

Waited 2 seconds after accepting prompt dialog with text
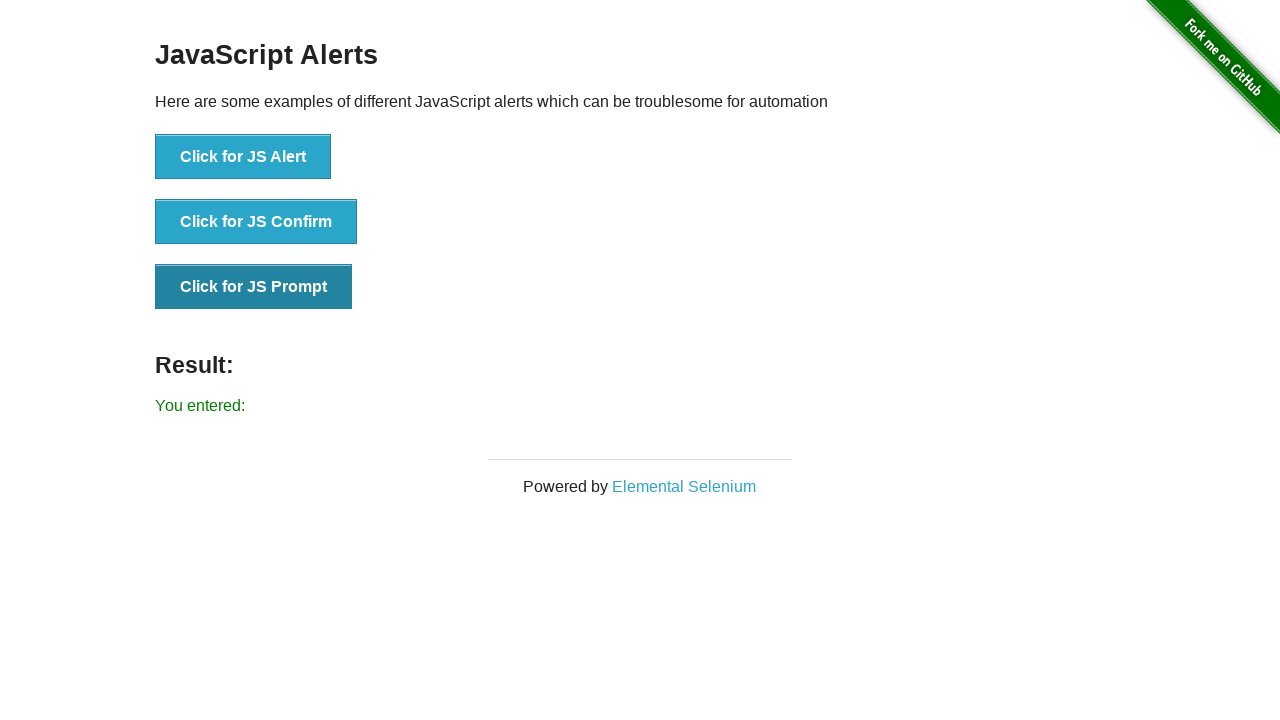

Located the result element on the page
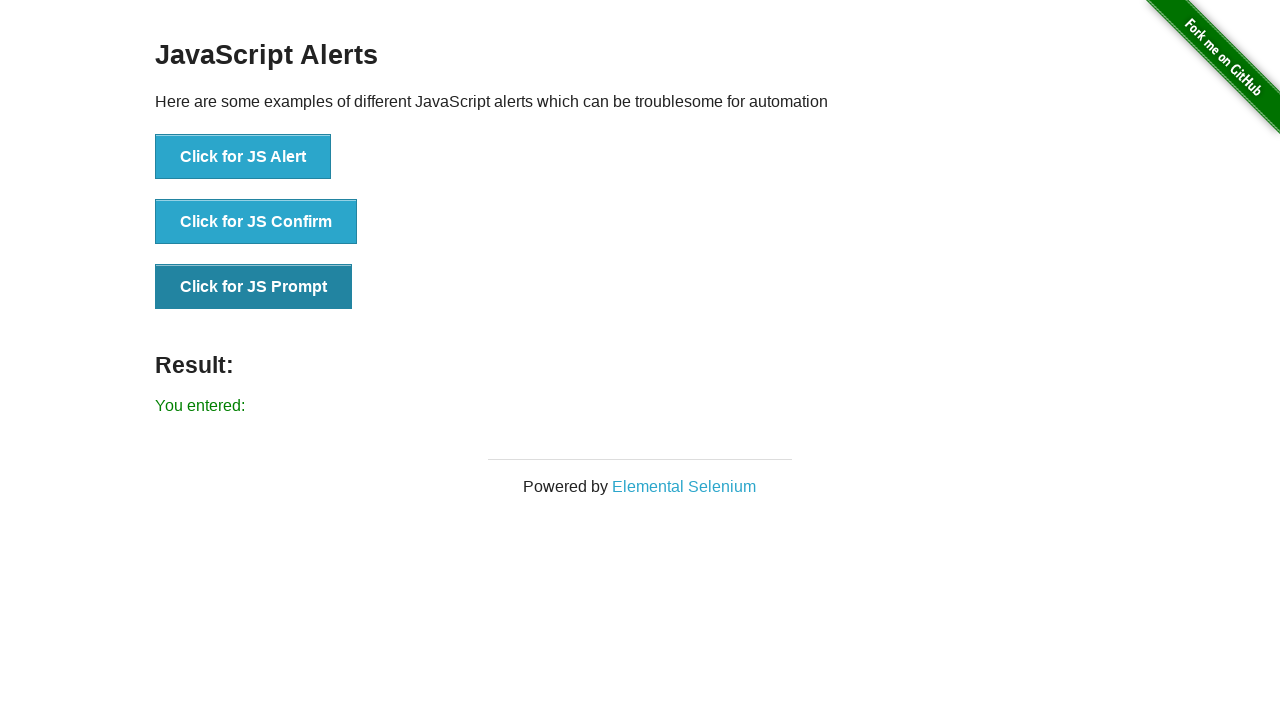

Retrieved result text: 'You entered: '
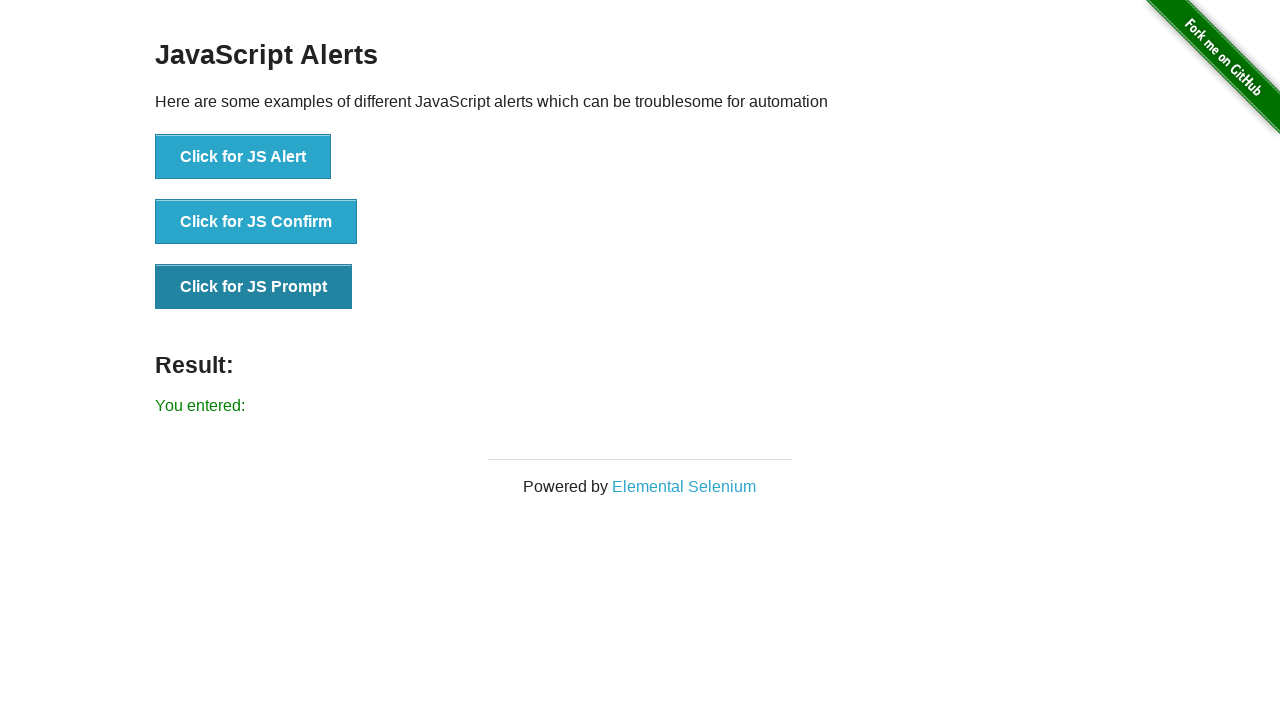

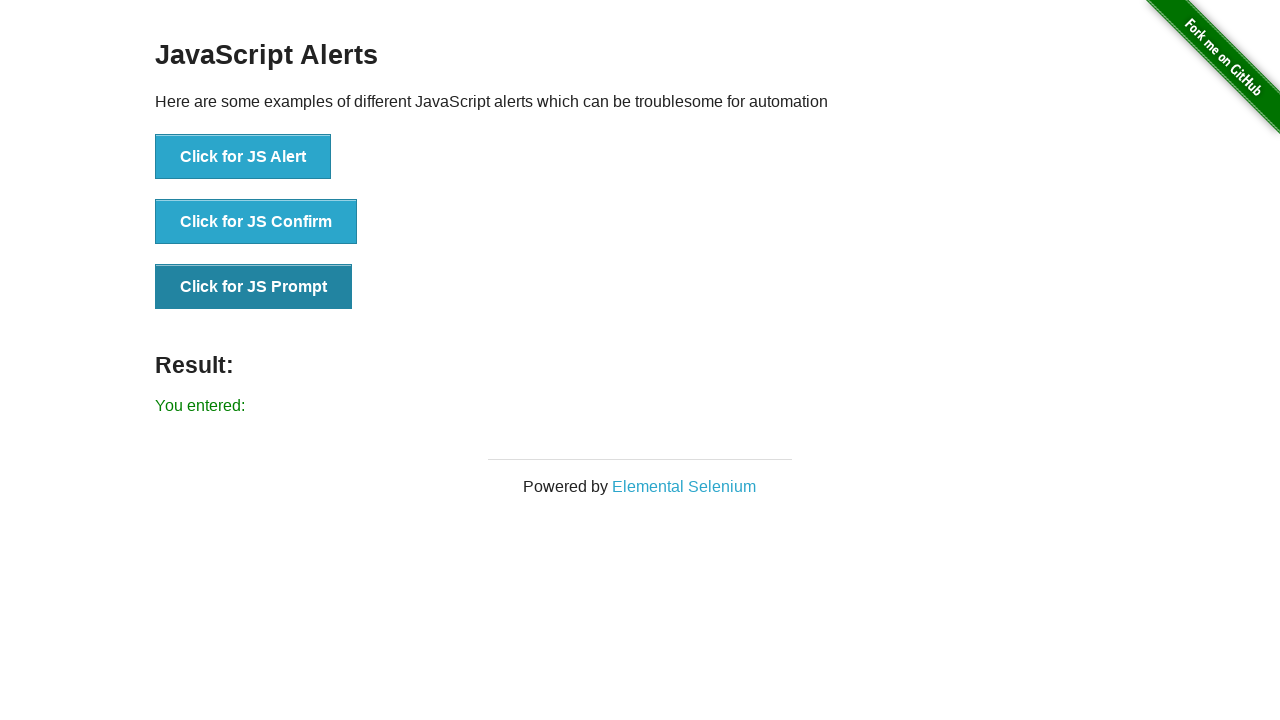